Navigates to CRM Pro website and verifies that headers are displayed correctly, checking if "Reports" header is present

Starting URL: https://classic.crmpro.com/

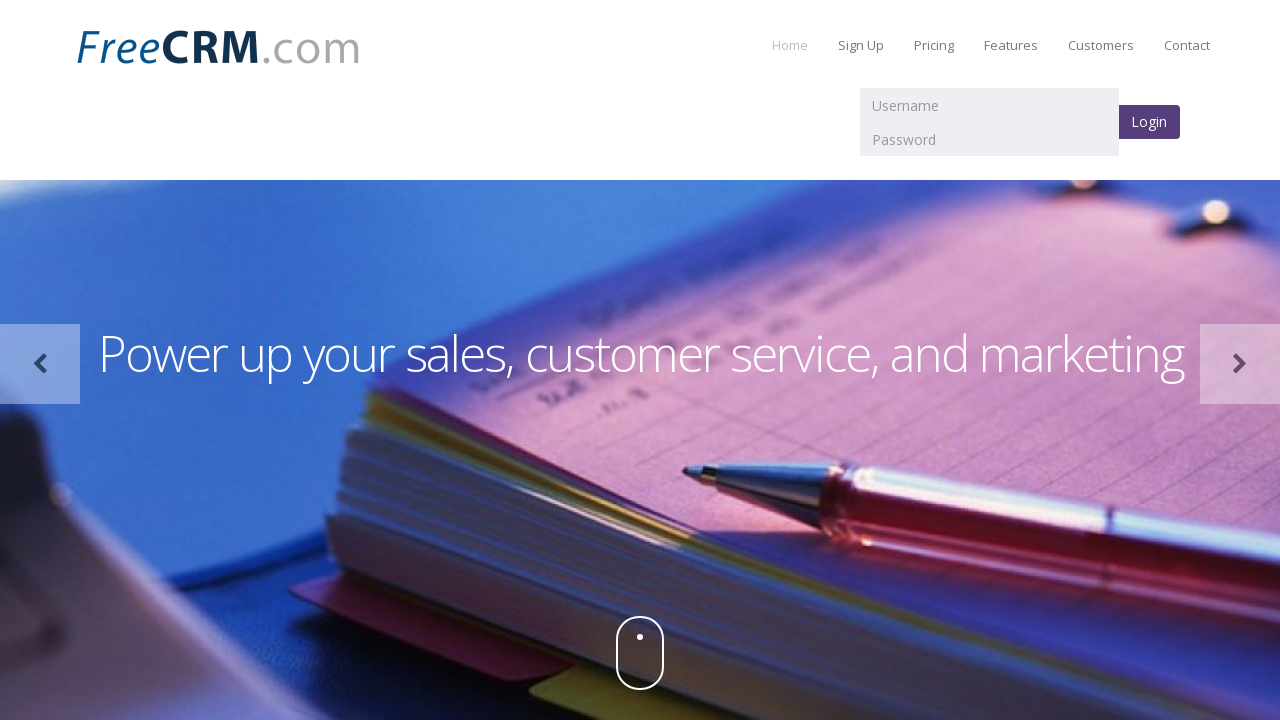

Navigated to CRM Pro website
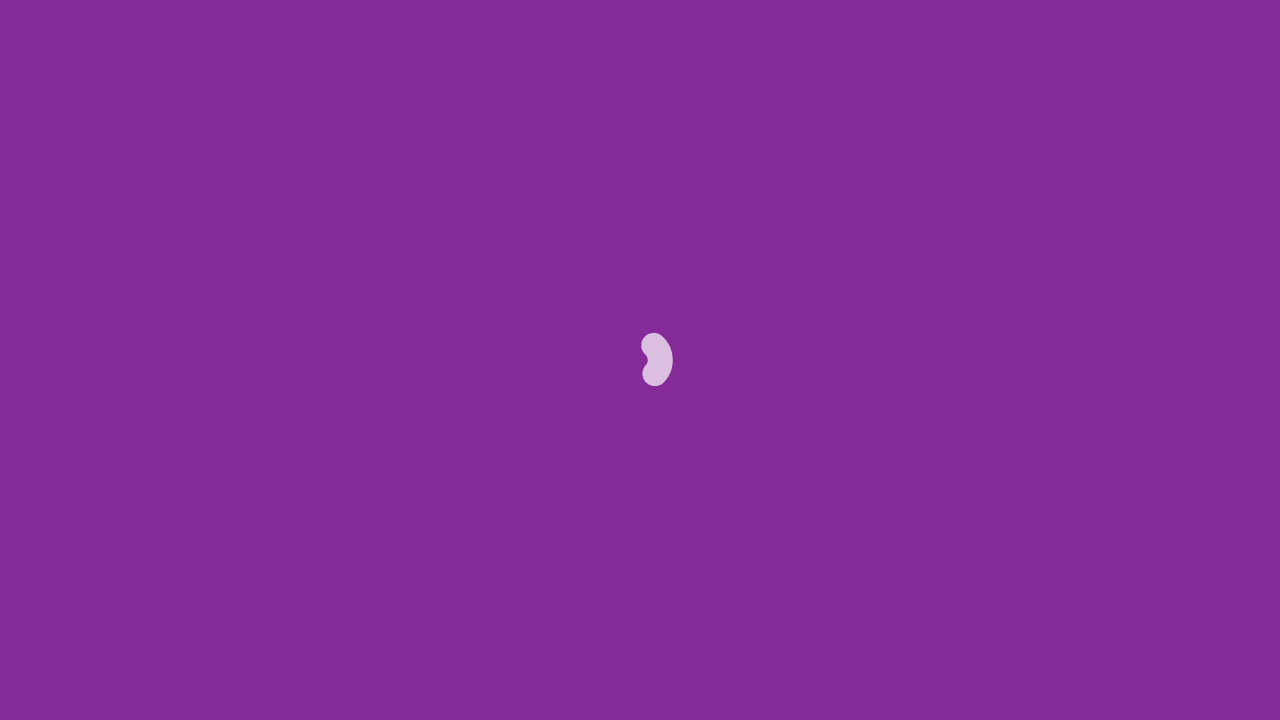

Details section loaded
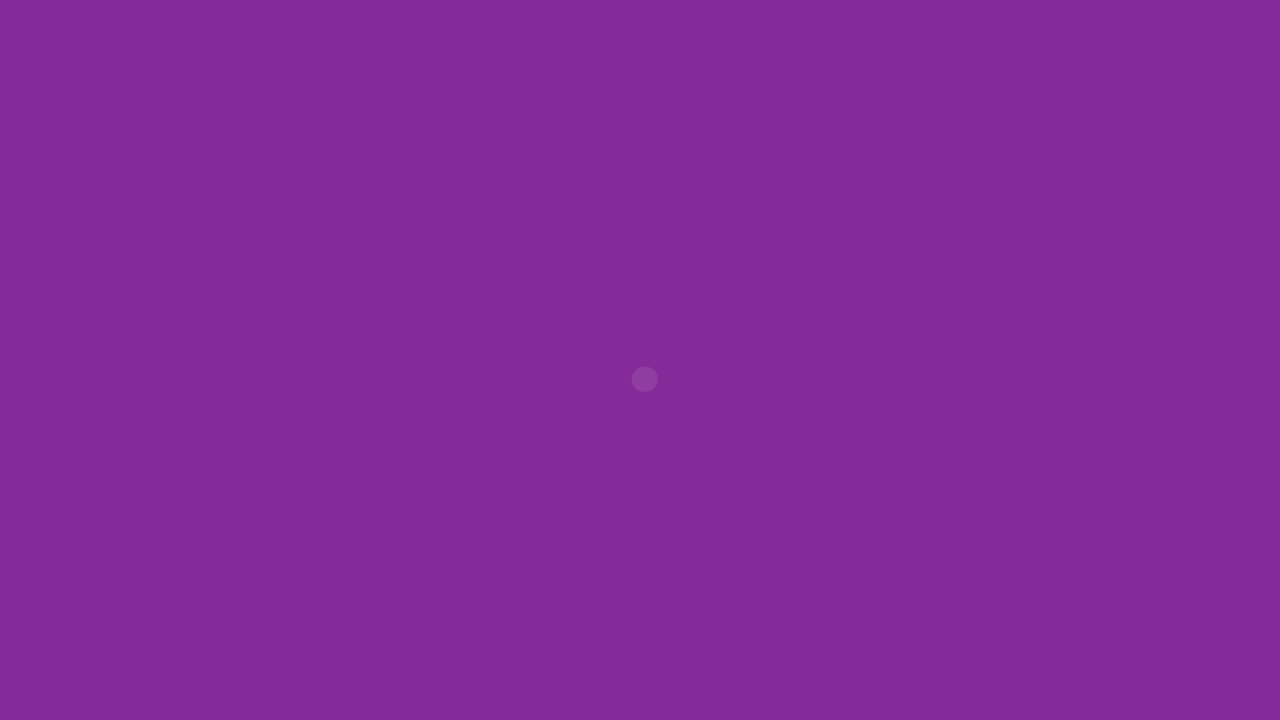

Retrieved all h3 headers from details section
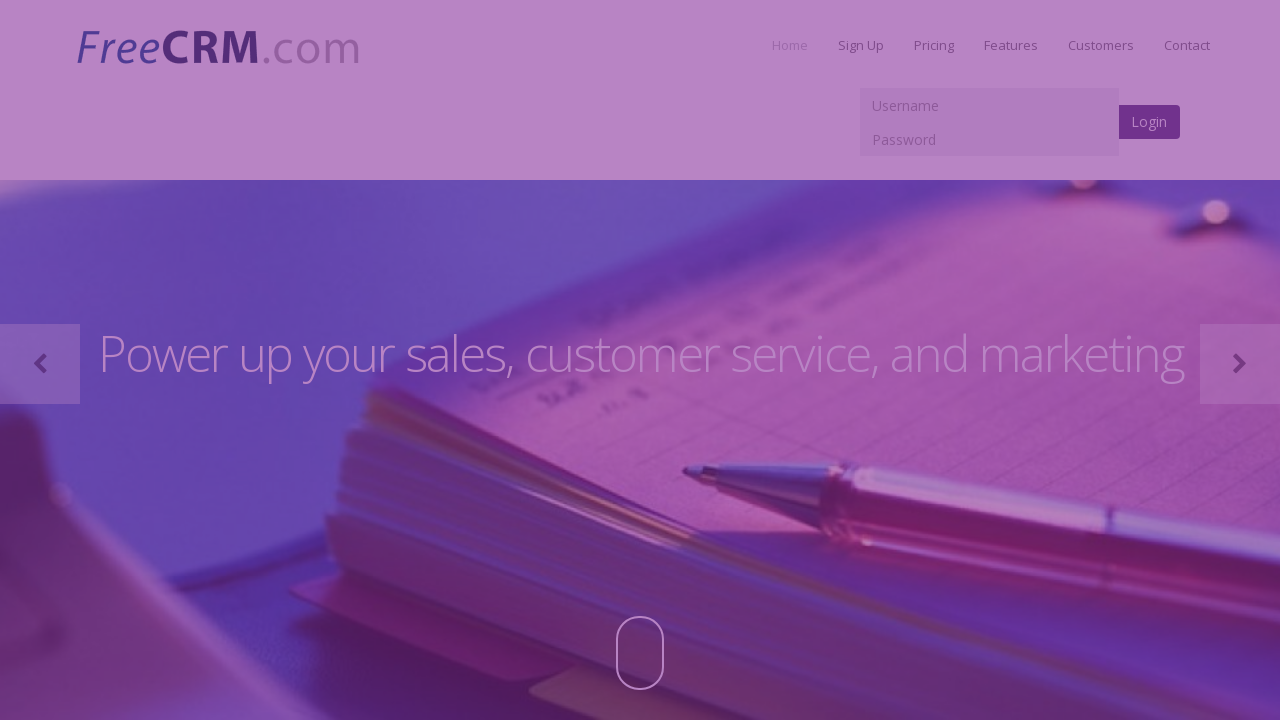

Extracted text content from all headers
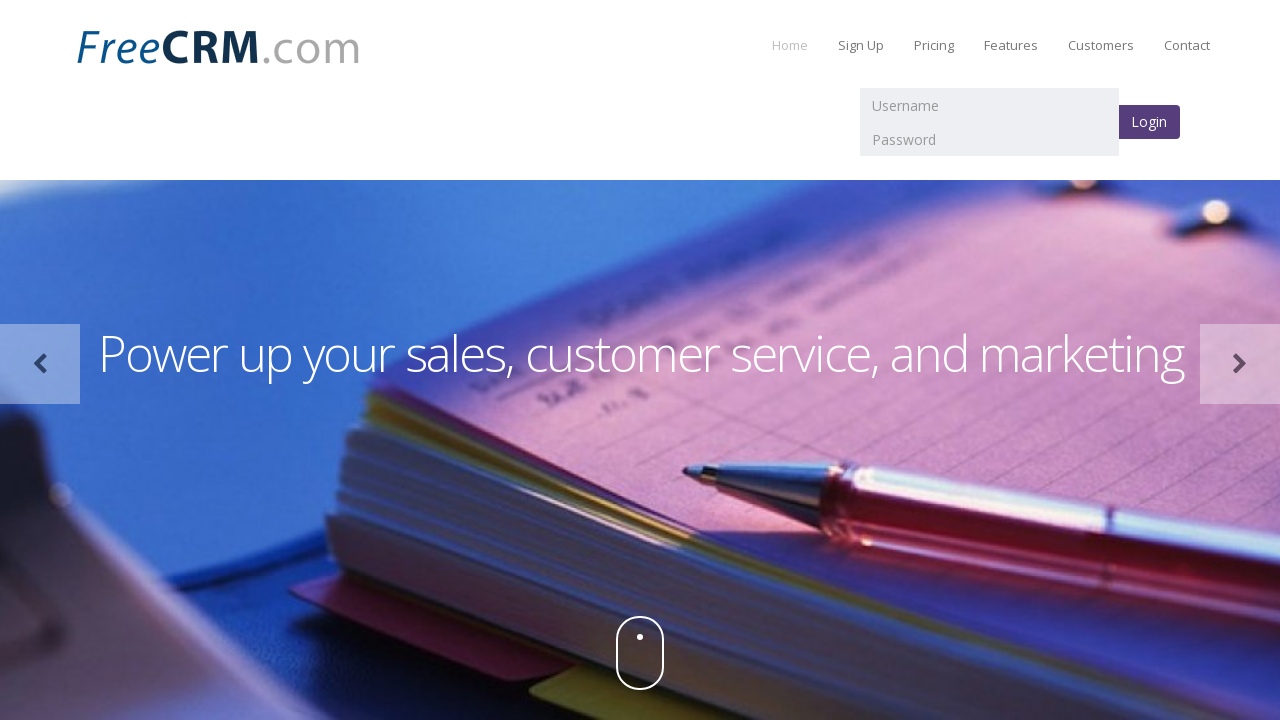

Printed all header texts for verification
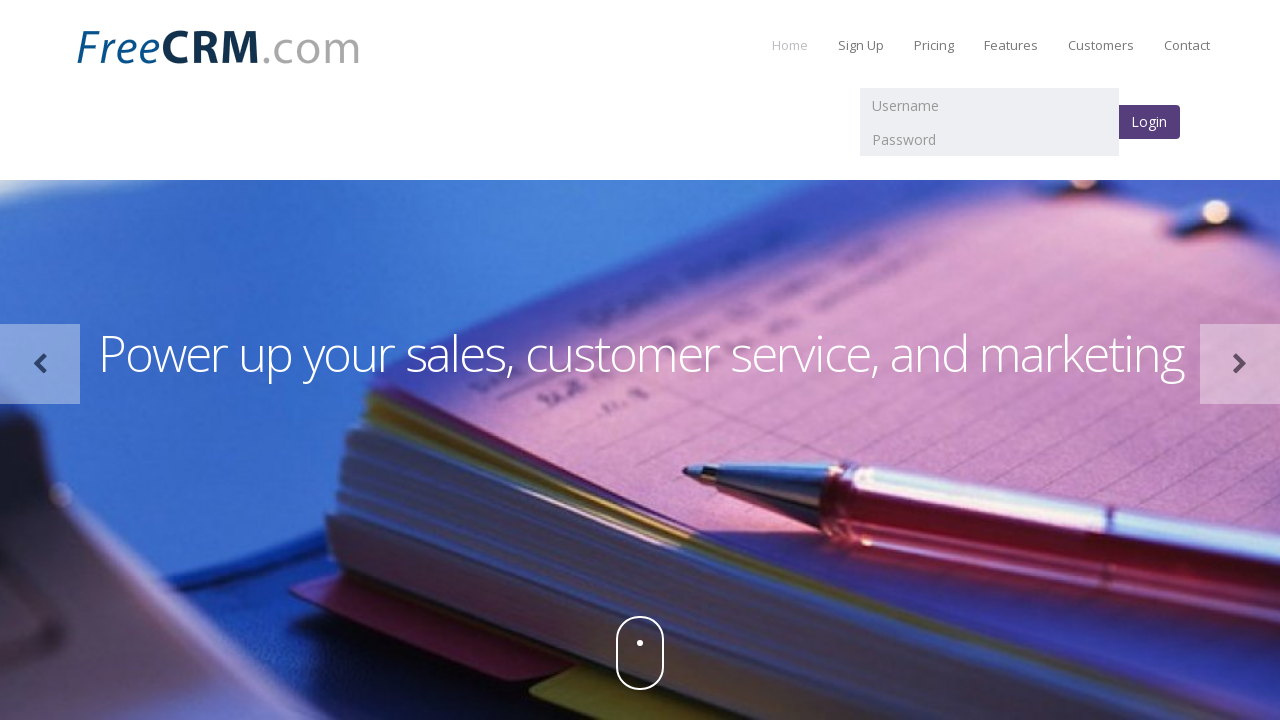

Verified that 'Reports' header is present - test passed
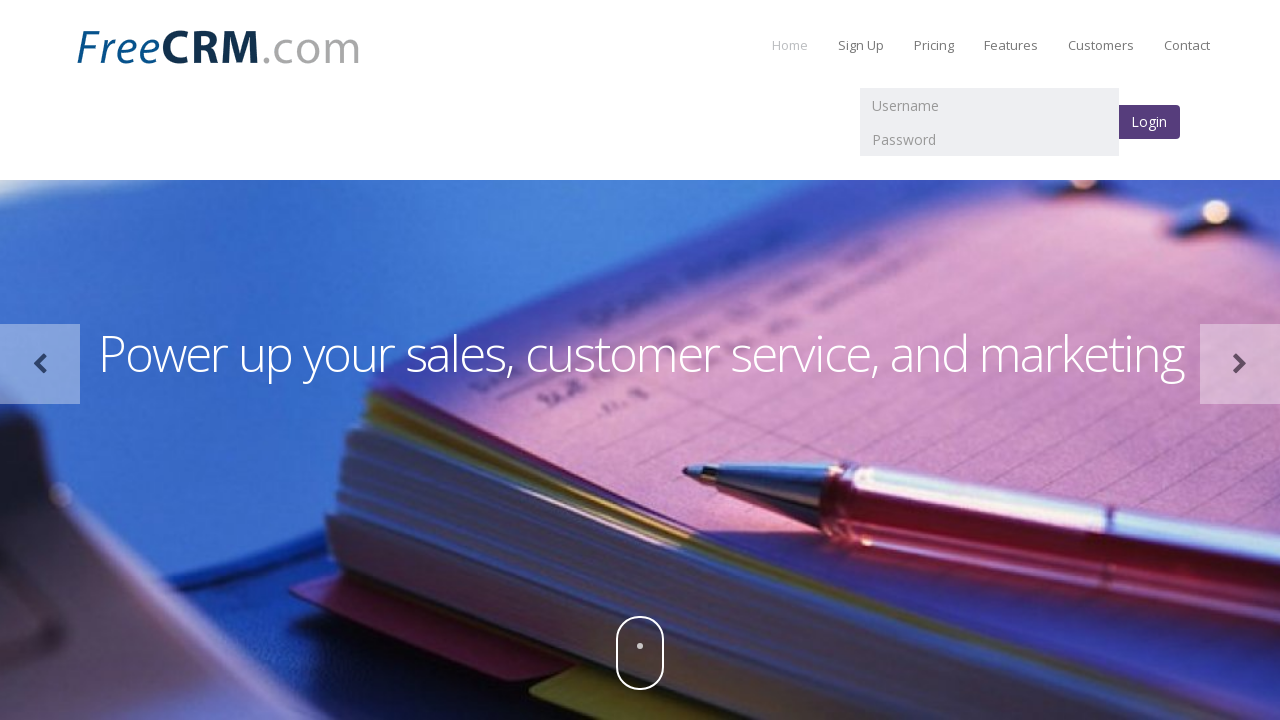

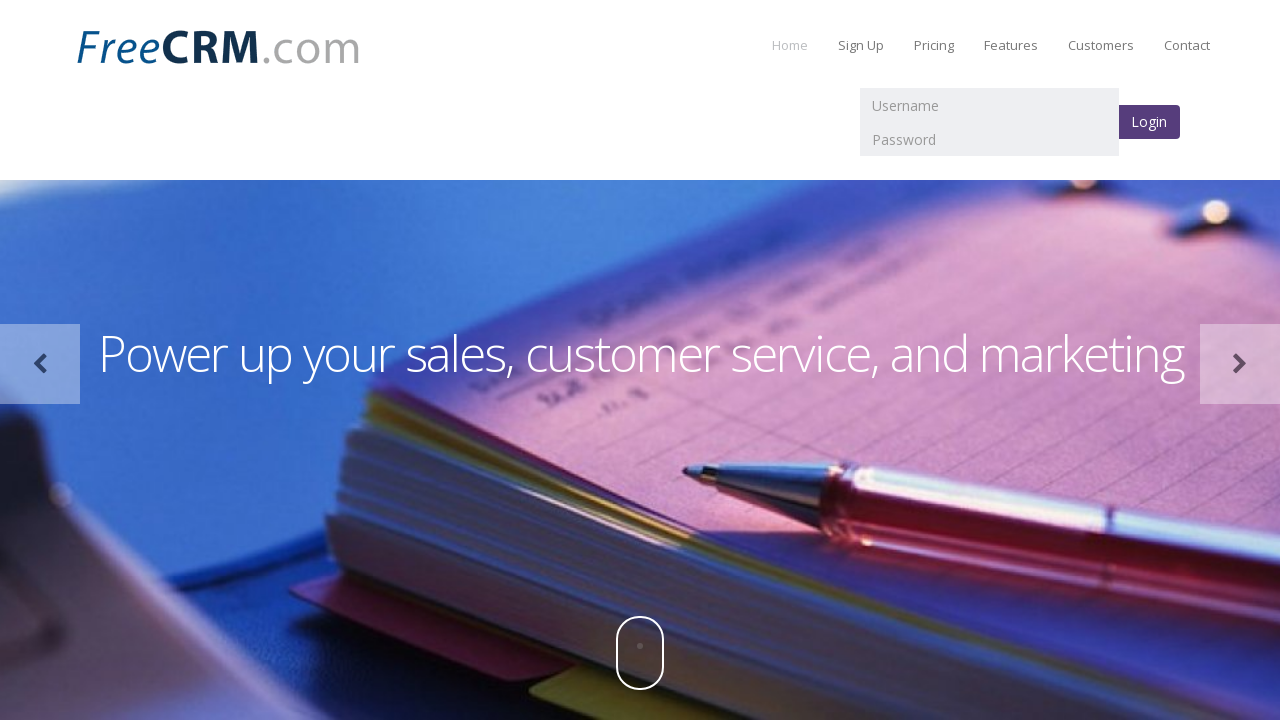